Tests form filling functionality by clicking a link with partial text, then filling out a form with personal information (first name, last name, city, country) and submitting it.

Starting URL: http://suninjuly.github.io/find_link_text

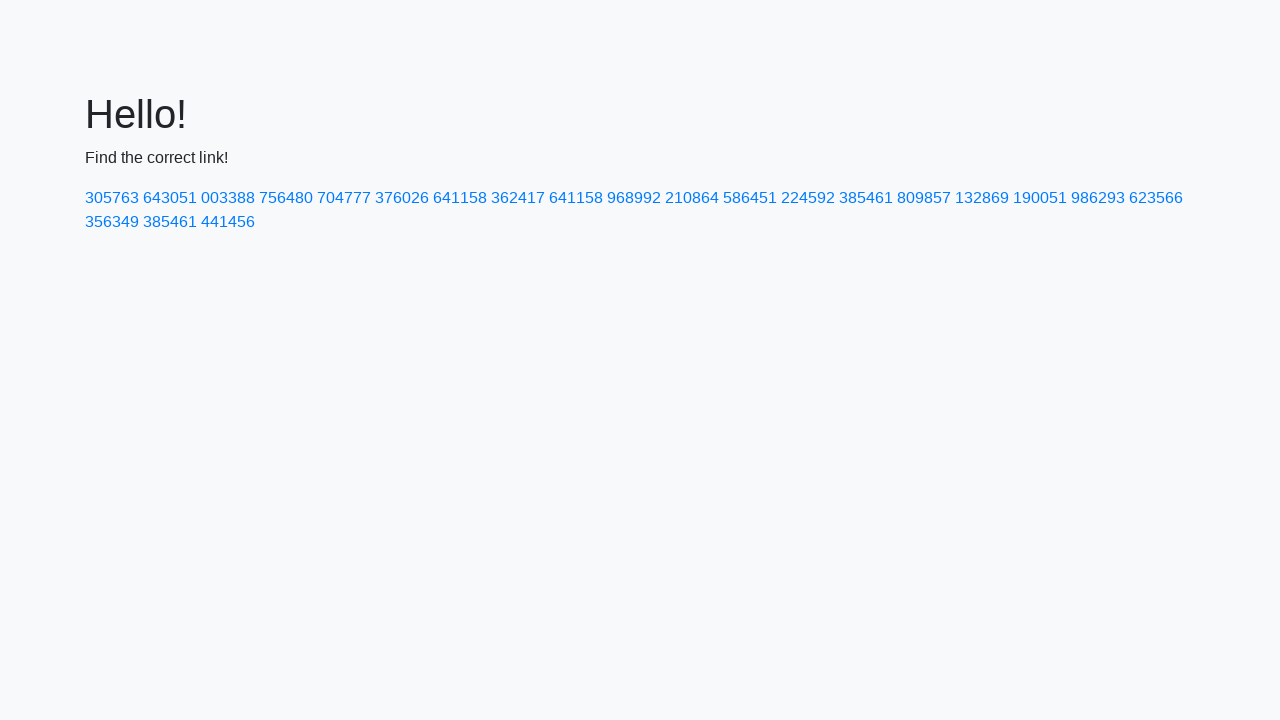

Clicked link containing partial text '224592' at (808, 198) on a:has-text('224592')
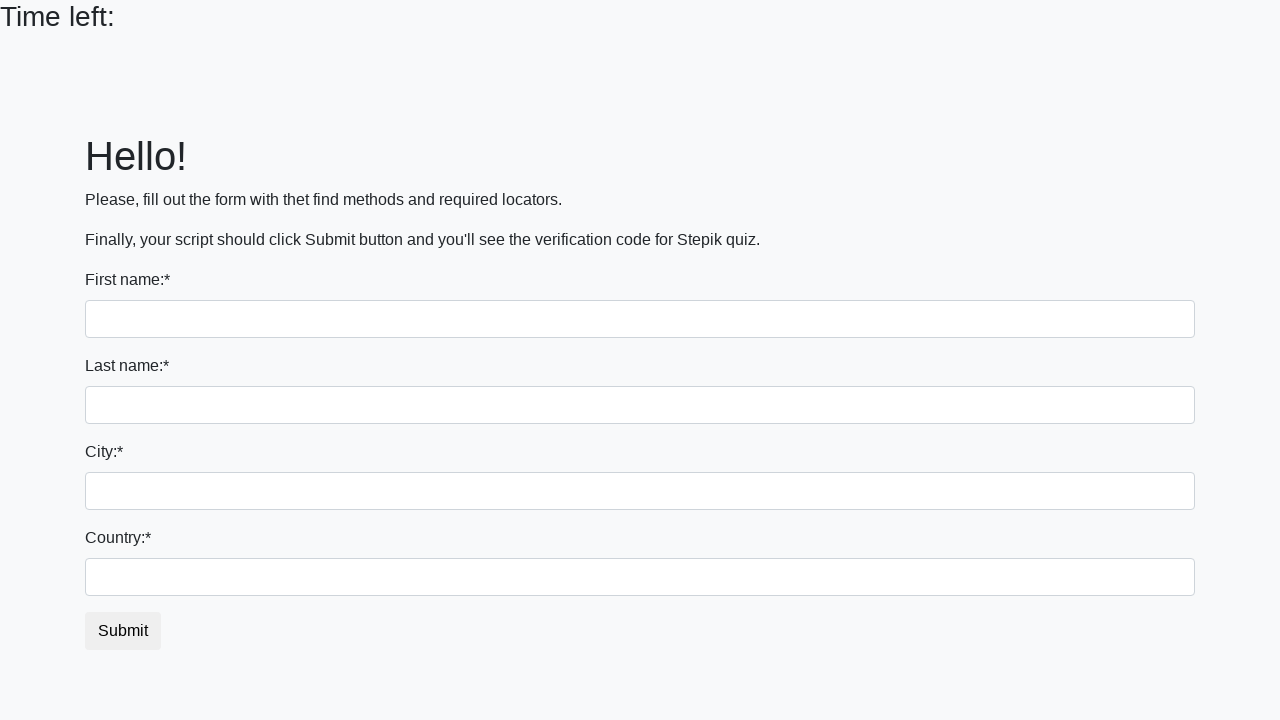

Filled first name input with 'Ivan' on input
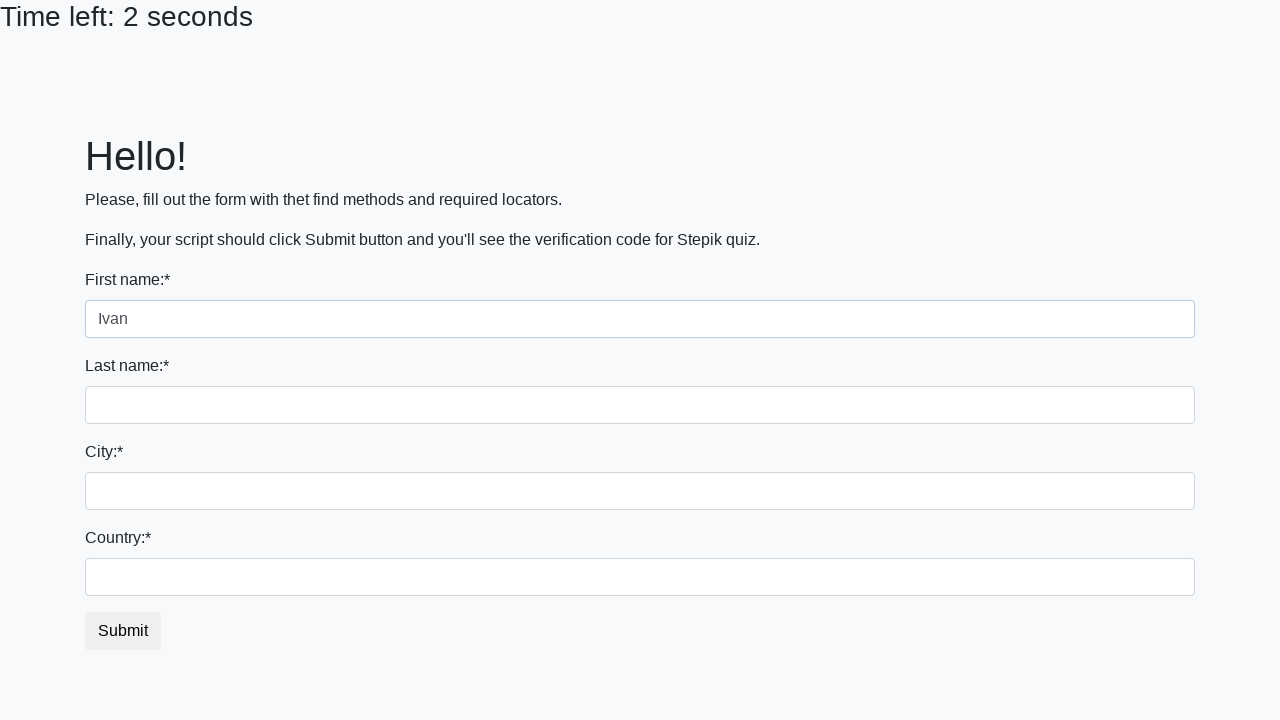

Filled last name input with 'Petrov' on input[name='last_name']
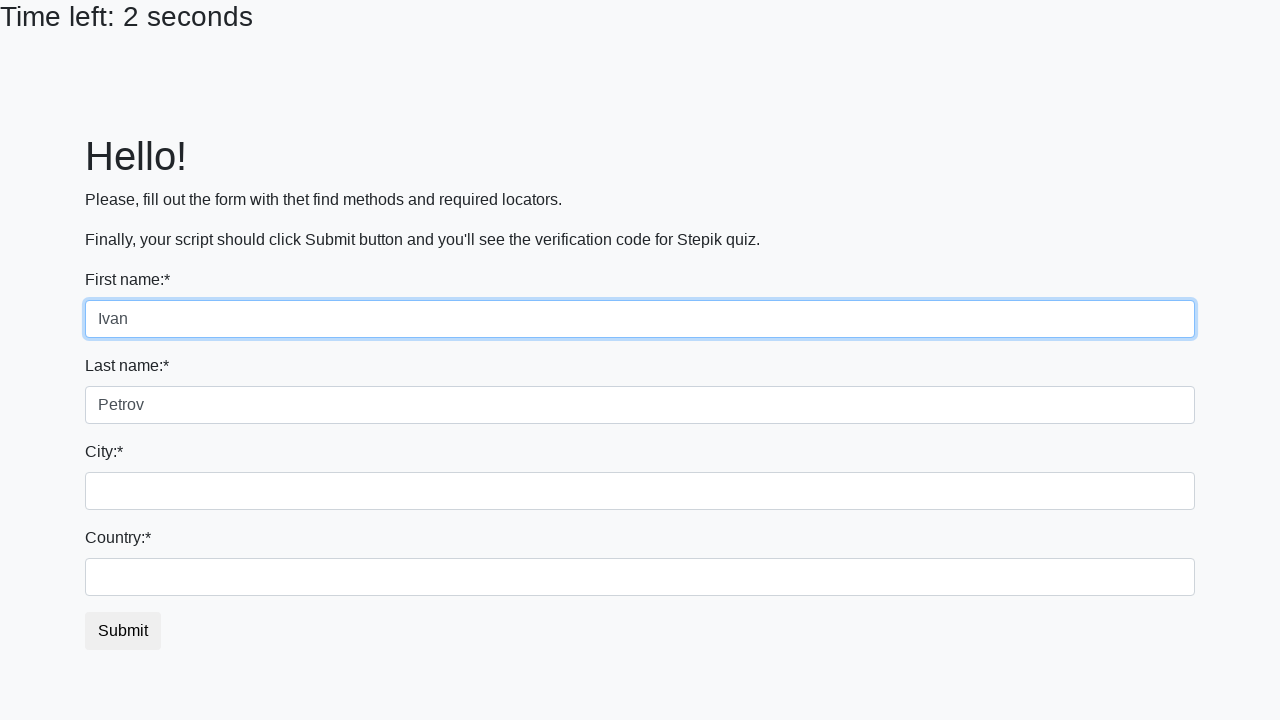

Filled city input with 'Smolensk' on .city
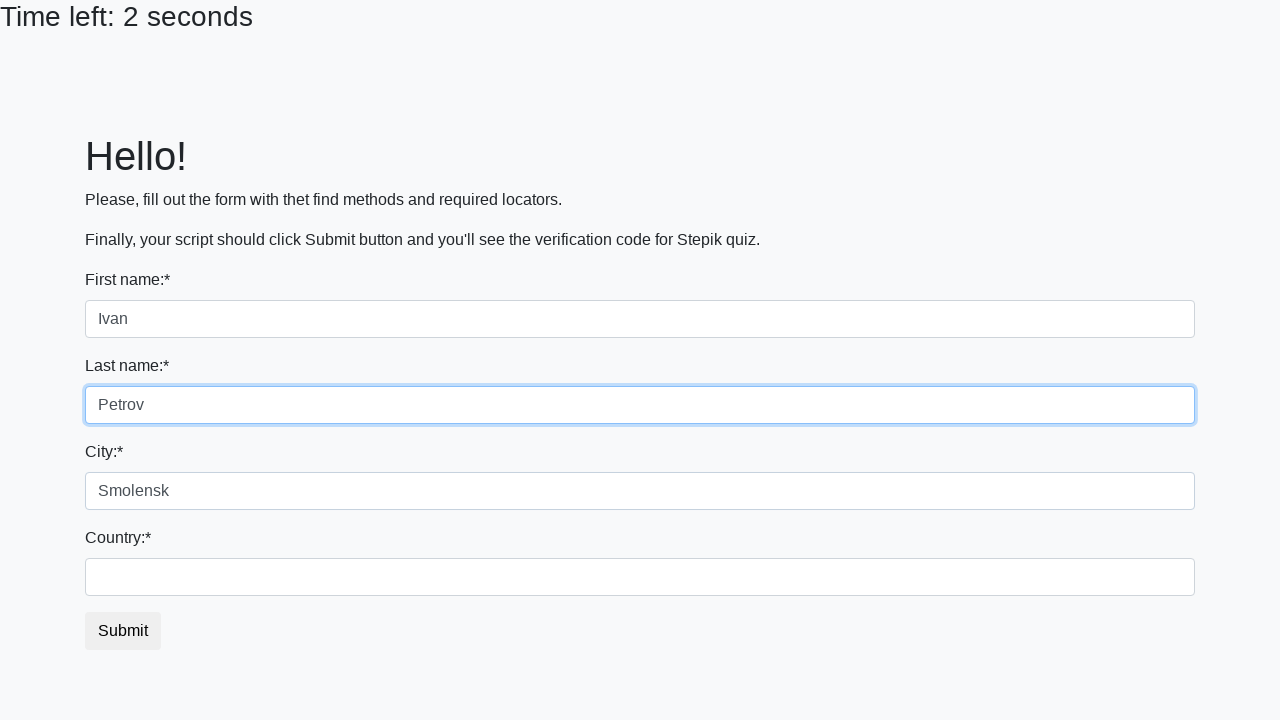

Filled country input with 'Russia' on #country
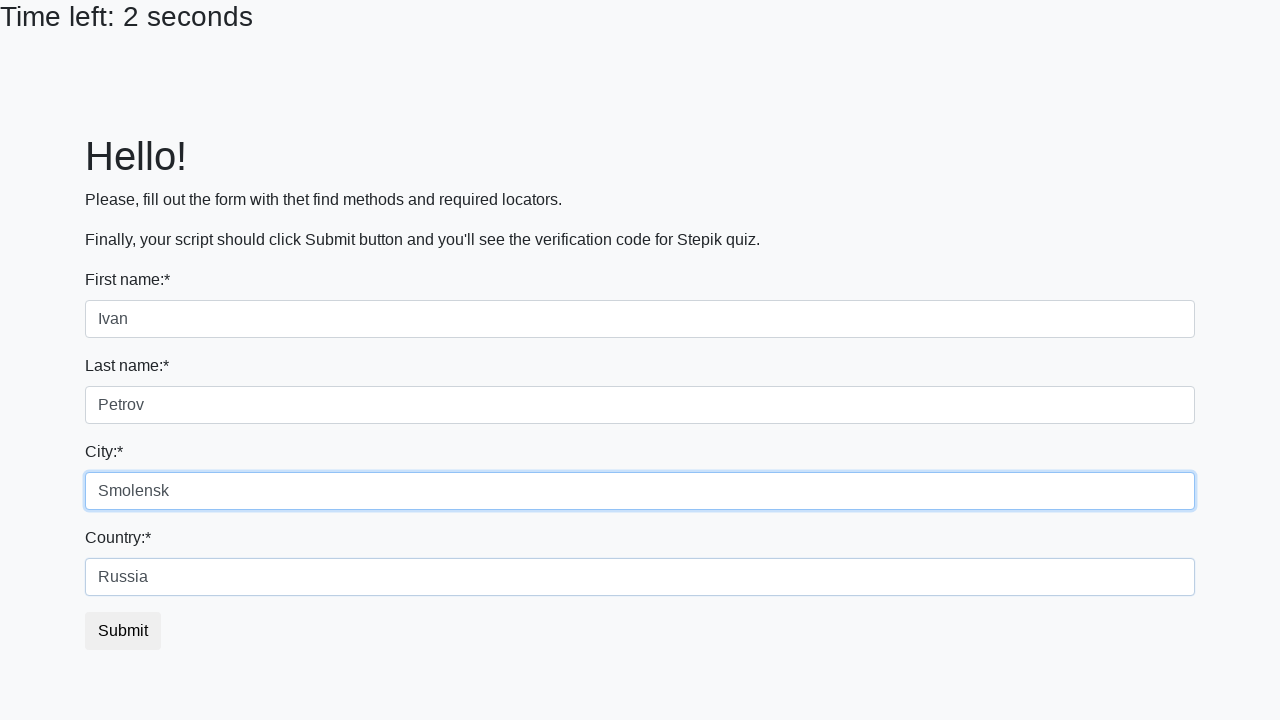

Clicked submit button to submit form at (123, 631) on button.btn
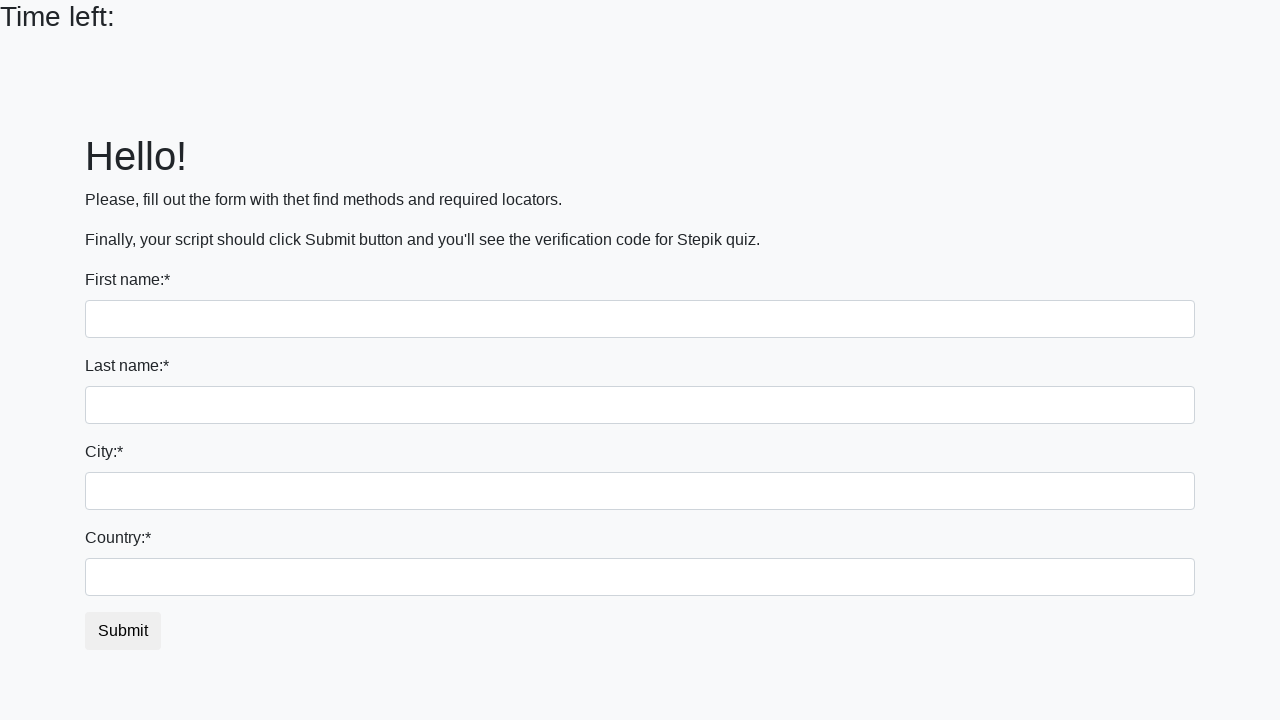

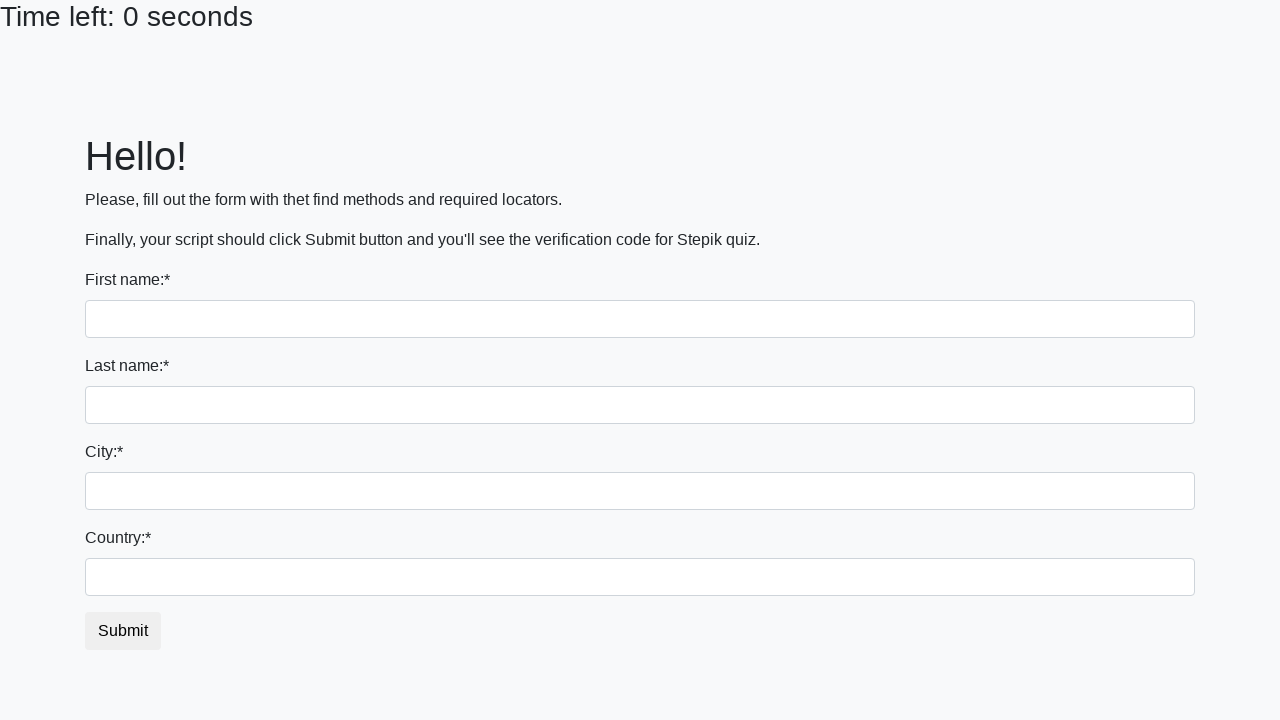